Tests dismissing a JavaScript confirm dialog by clicking a button and canceling the confirmation

Starting URL: https://automationfc.github.io/basic-form/

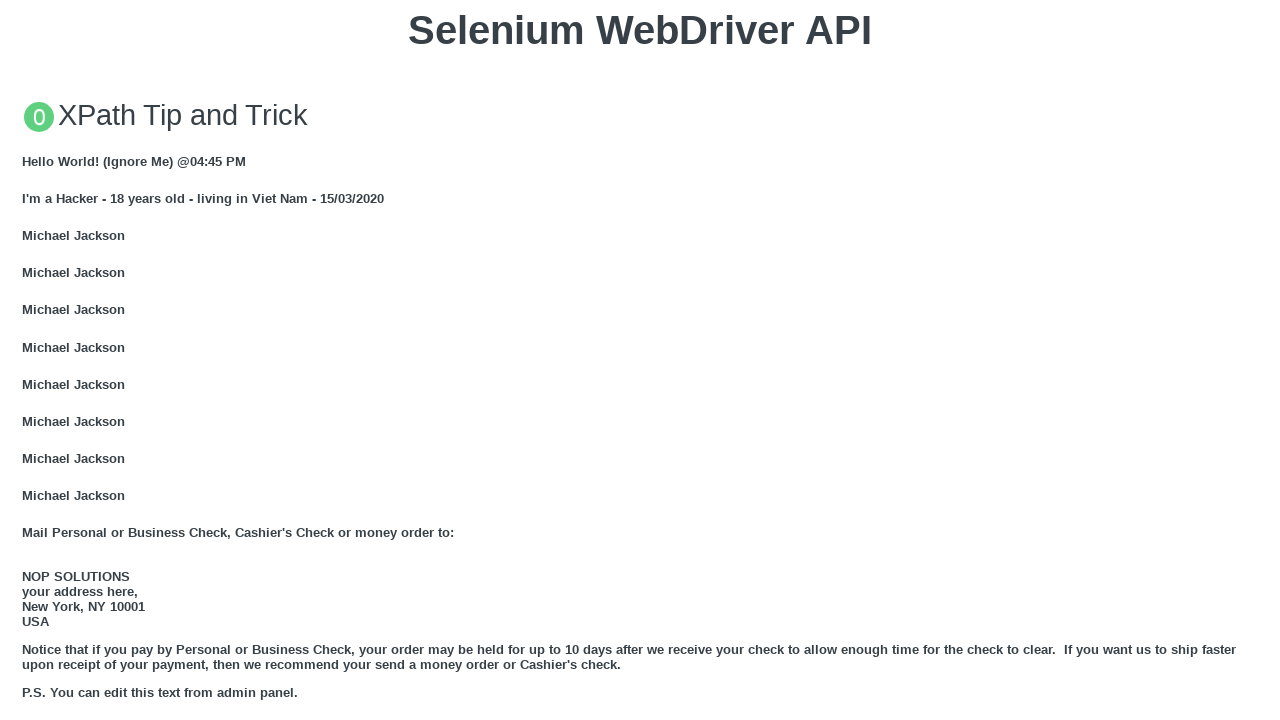

Set up dialog handler to dismiss confirm dialogs
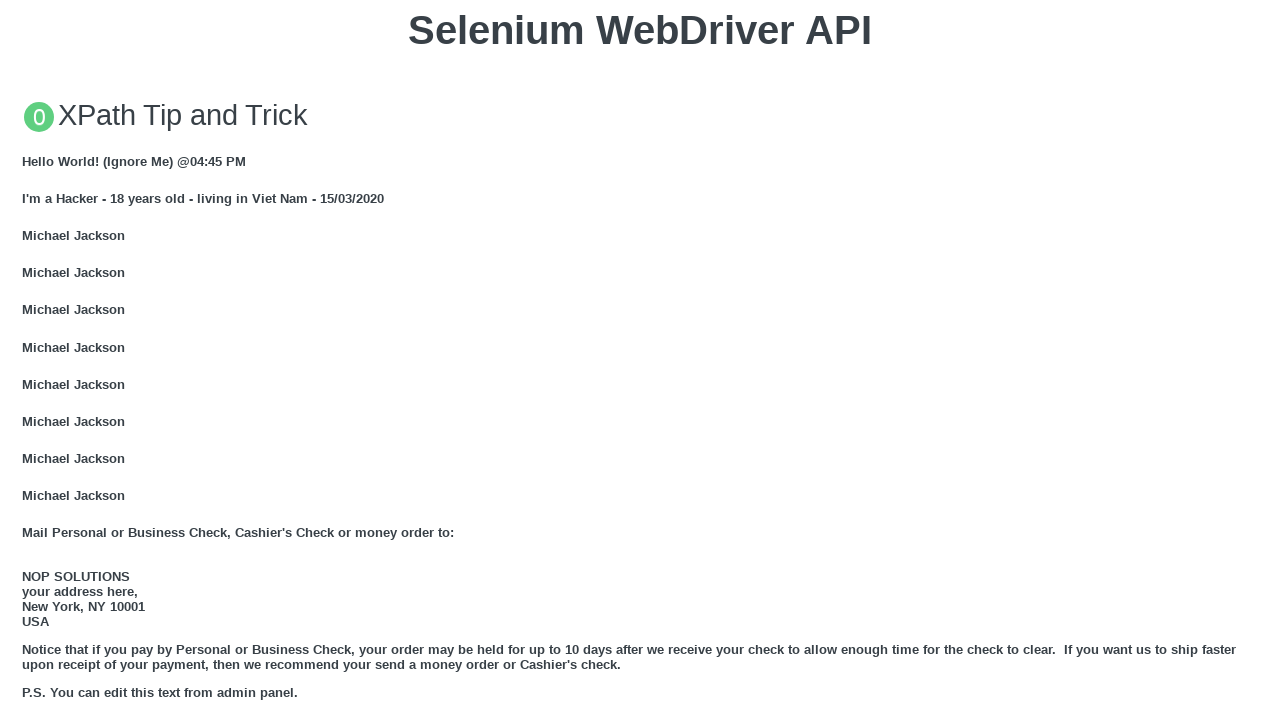

Clicked 'Click for JS Confirm' button to trigger JavaScript confirm dialog at (640, 360) on xpath=//button[text()='Click for JS Confirm']
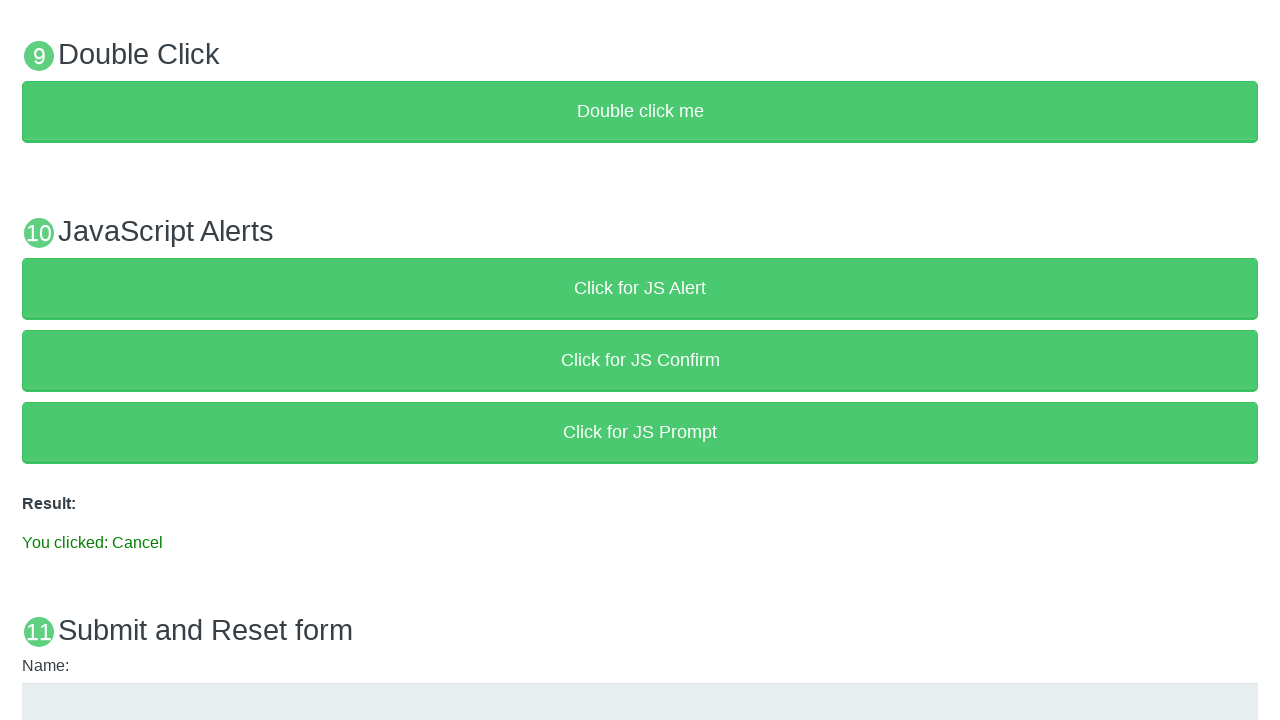

Retrieved result text from p#result element
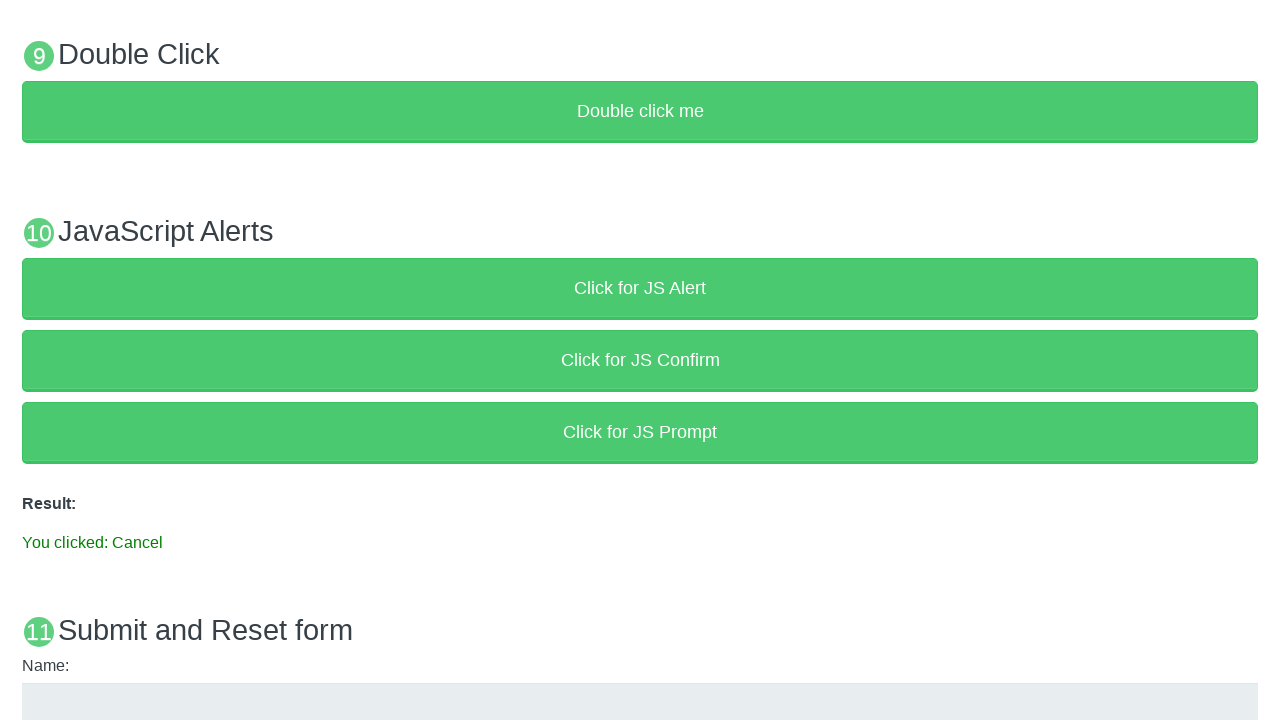

Verified result text equals 'You clicked: Cancel'
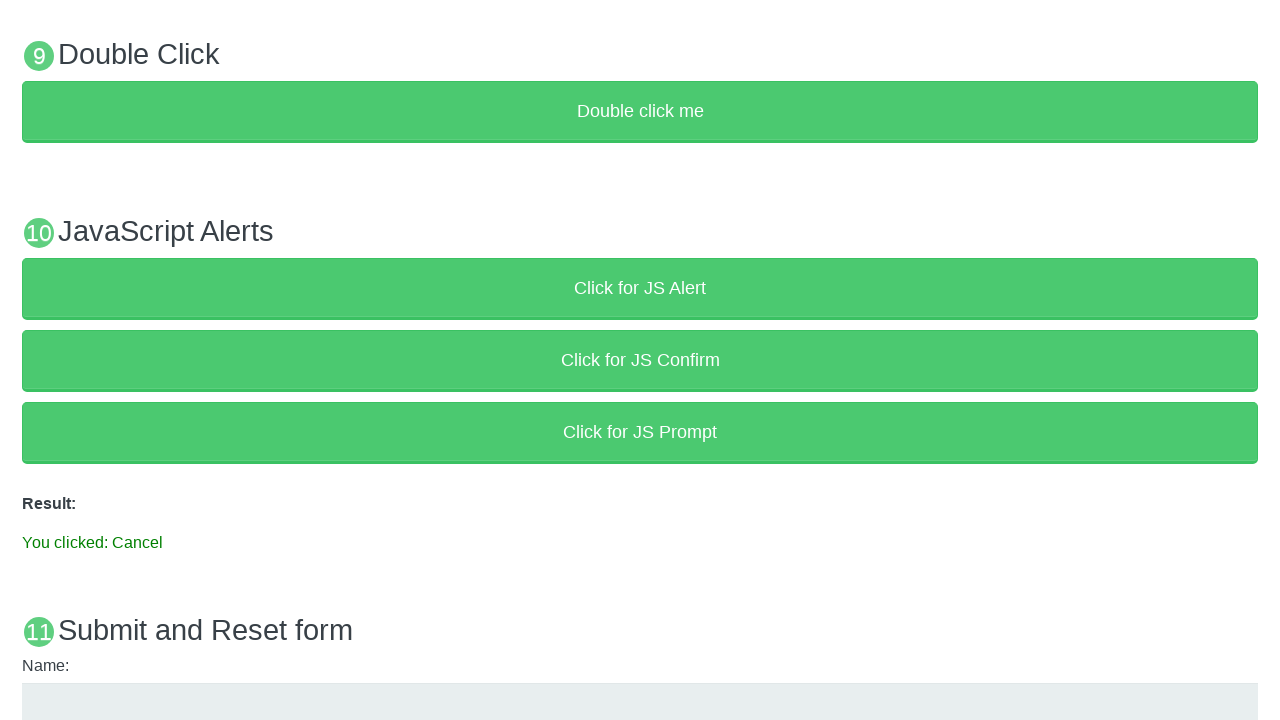

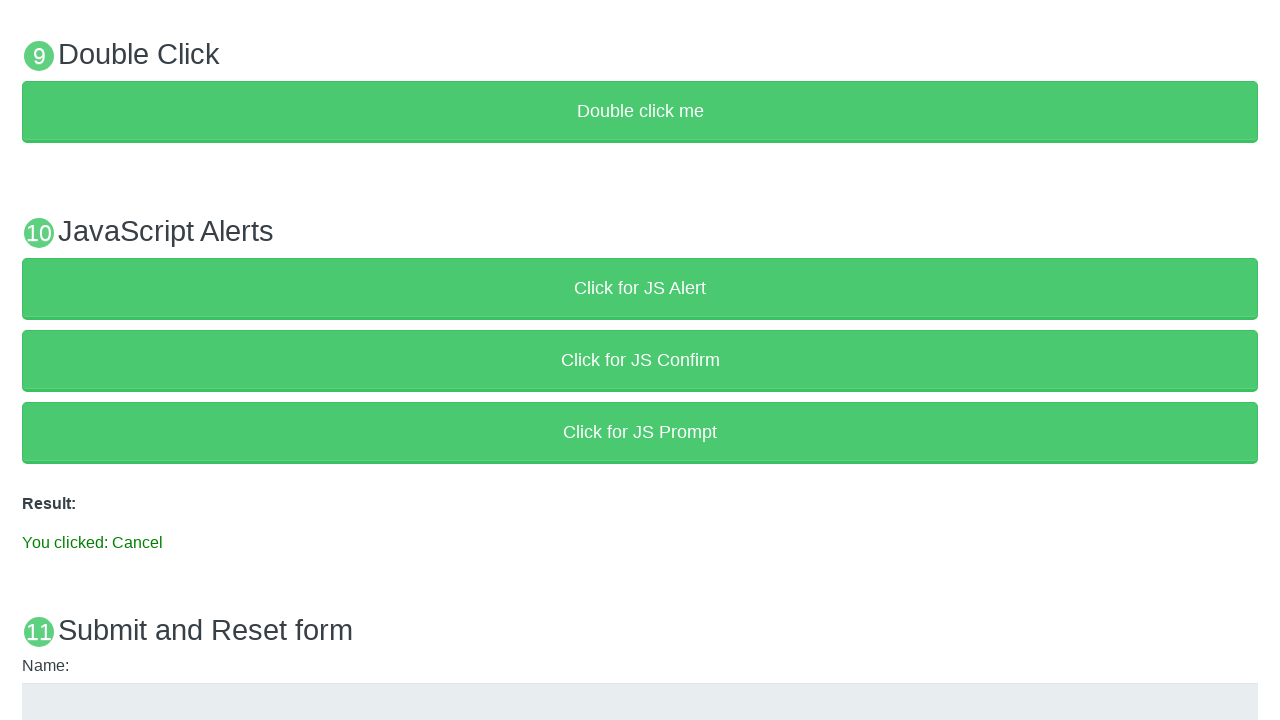